Tests editing a todo item by double-clicking and entering new text

Starting URL: https://demo.playwright.dev/todomvc

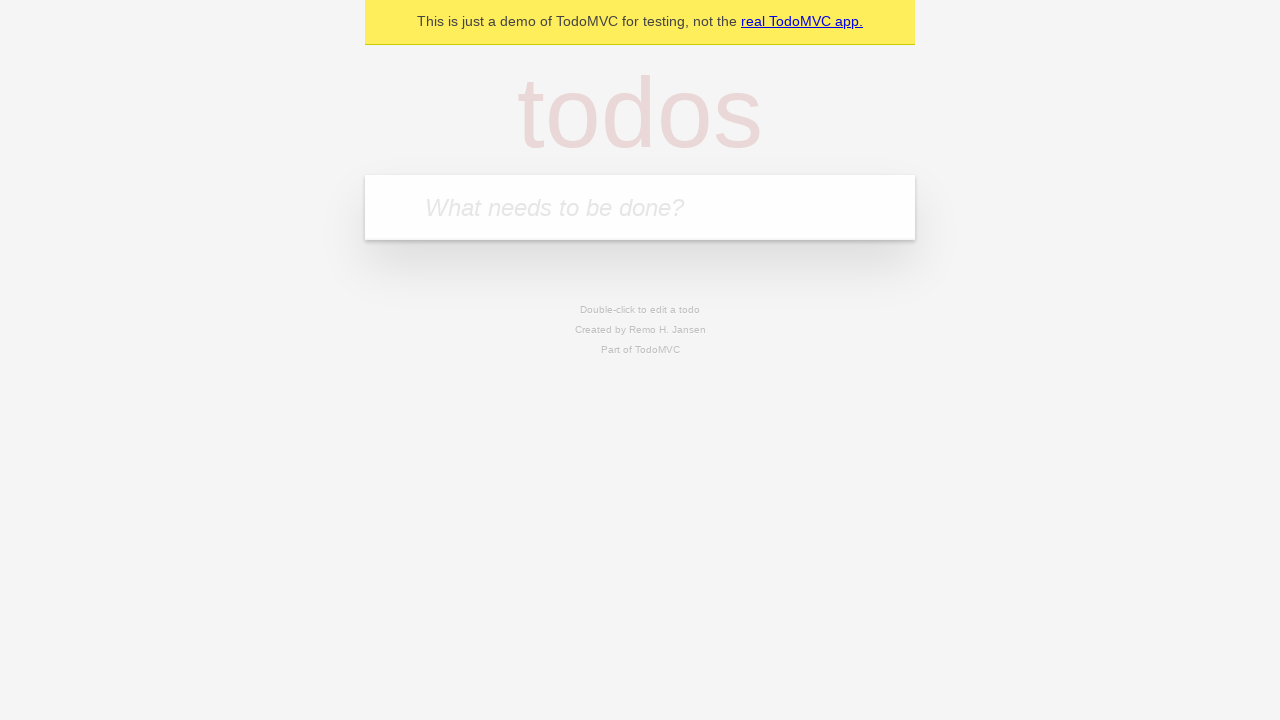

Filled new todo input with 'buy some cheese' on internal:attr=[placeholder="What needs to be done?"i]
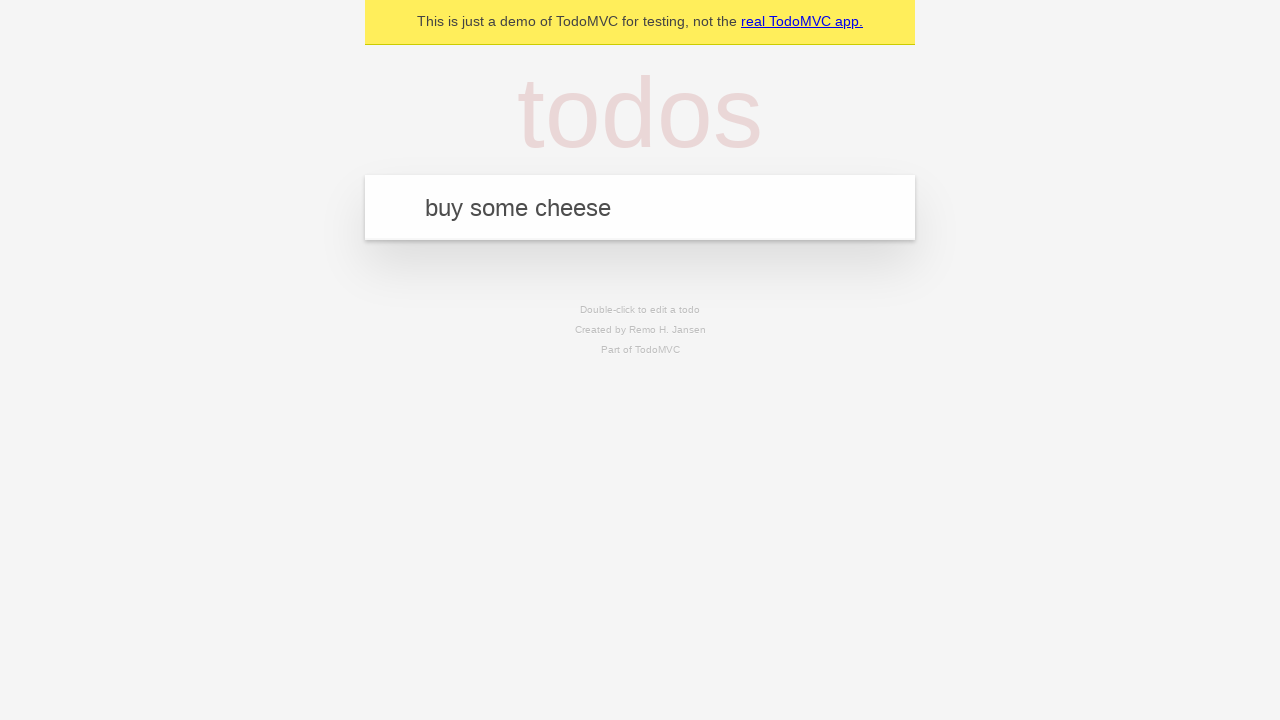

Pressed Enter to create first todo on internal:attr=[placeholder="What needs to be done?"i]
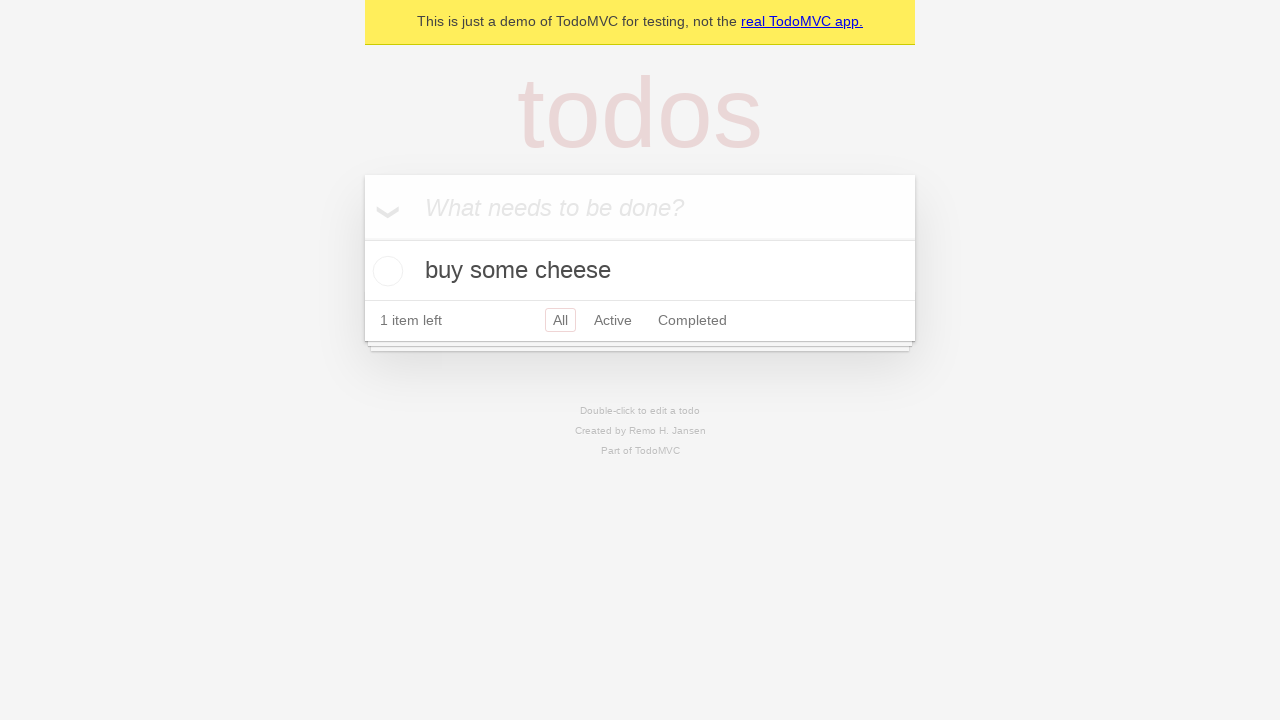

Filled new todo input with 'feed the cat' on internal:attr=[placeholder="What needs to be done?"i]
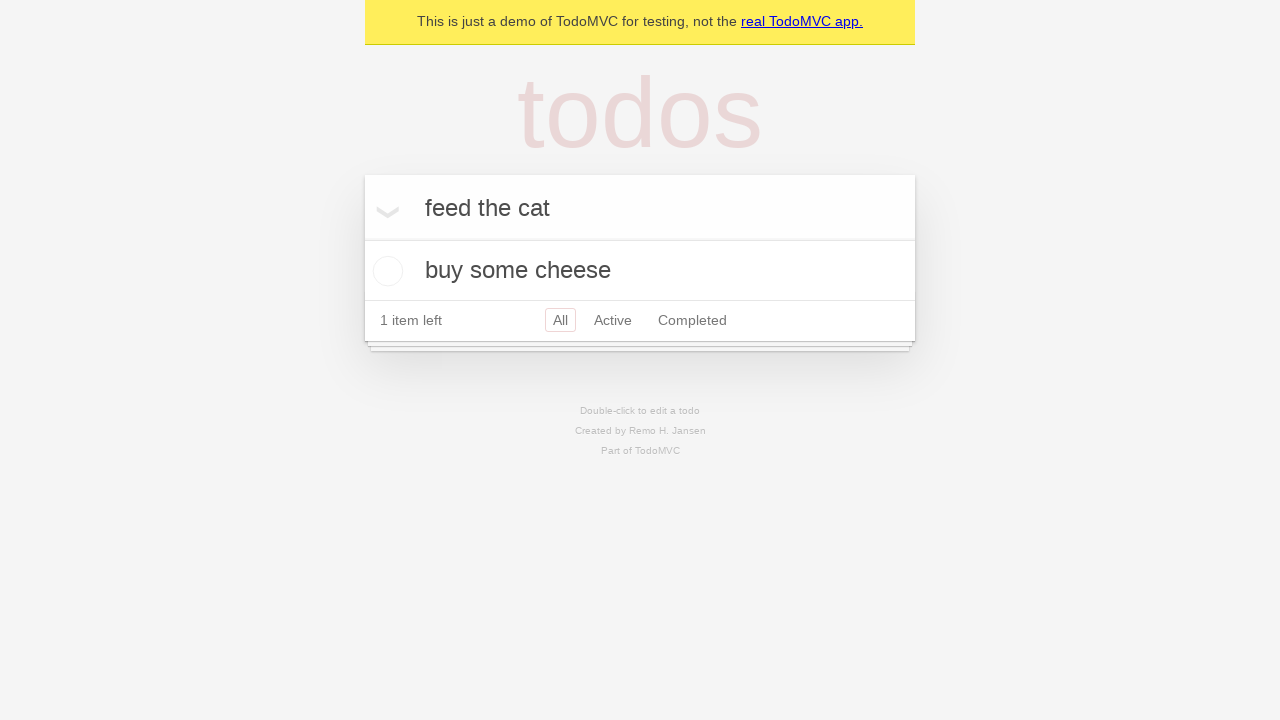

Pressed Enter to create second todo on internal:attr=[placeholder="What needs to be done?"i]
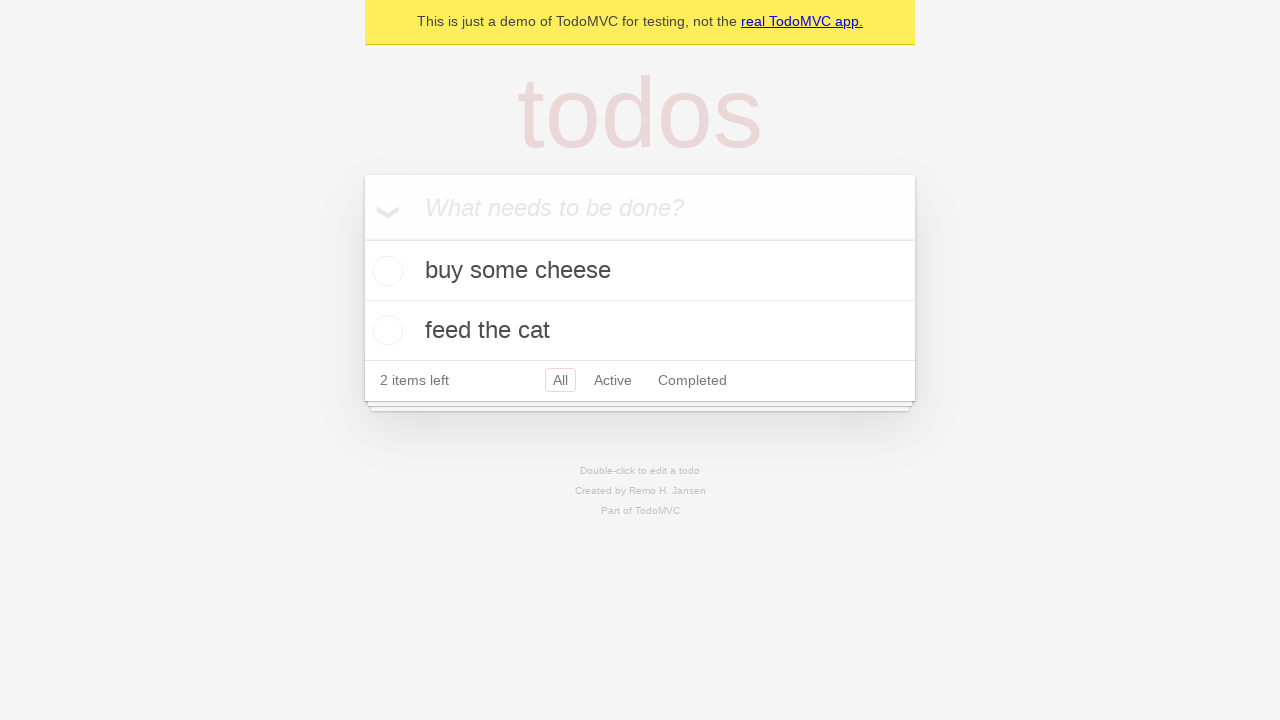

Filled new todo input with 'book a doctors appointment' on internal:attr=[placeholder="What needs to be done?"i]
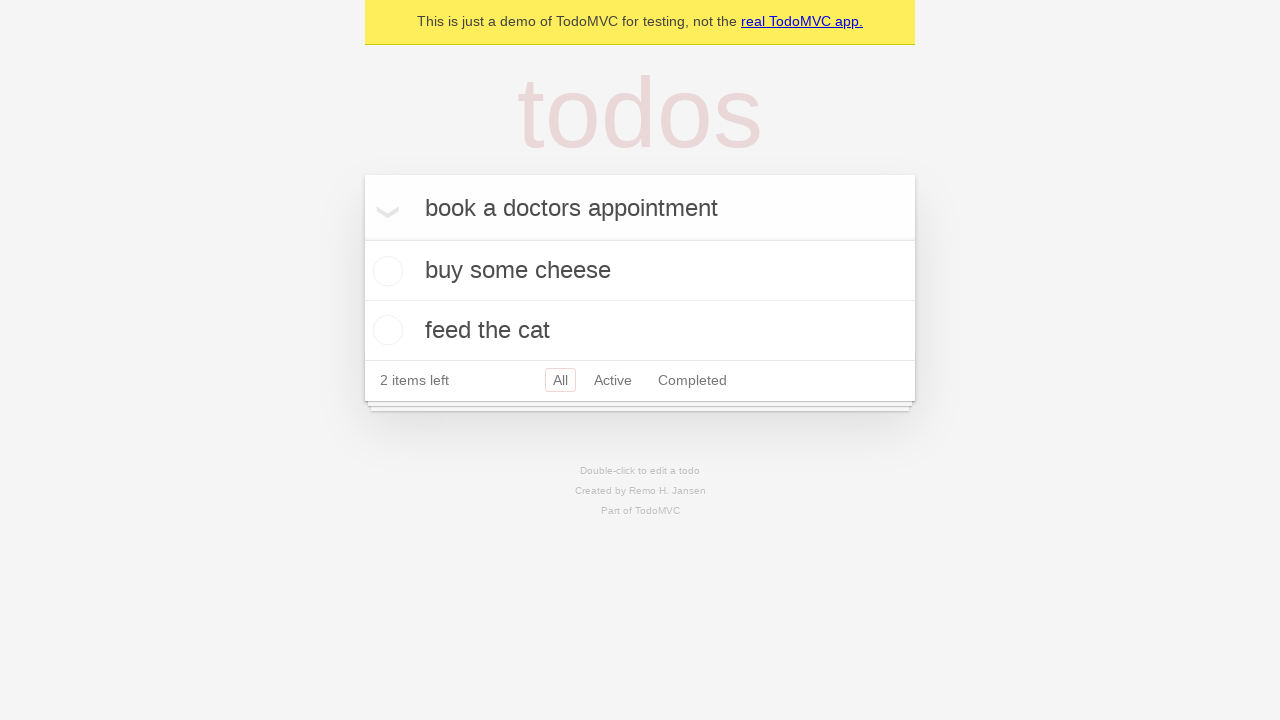

Pressed Enter to create third todo on internal:attr=[placeholder="What needs to be done?"i]
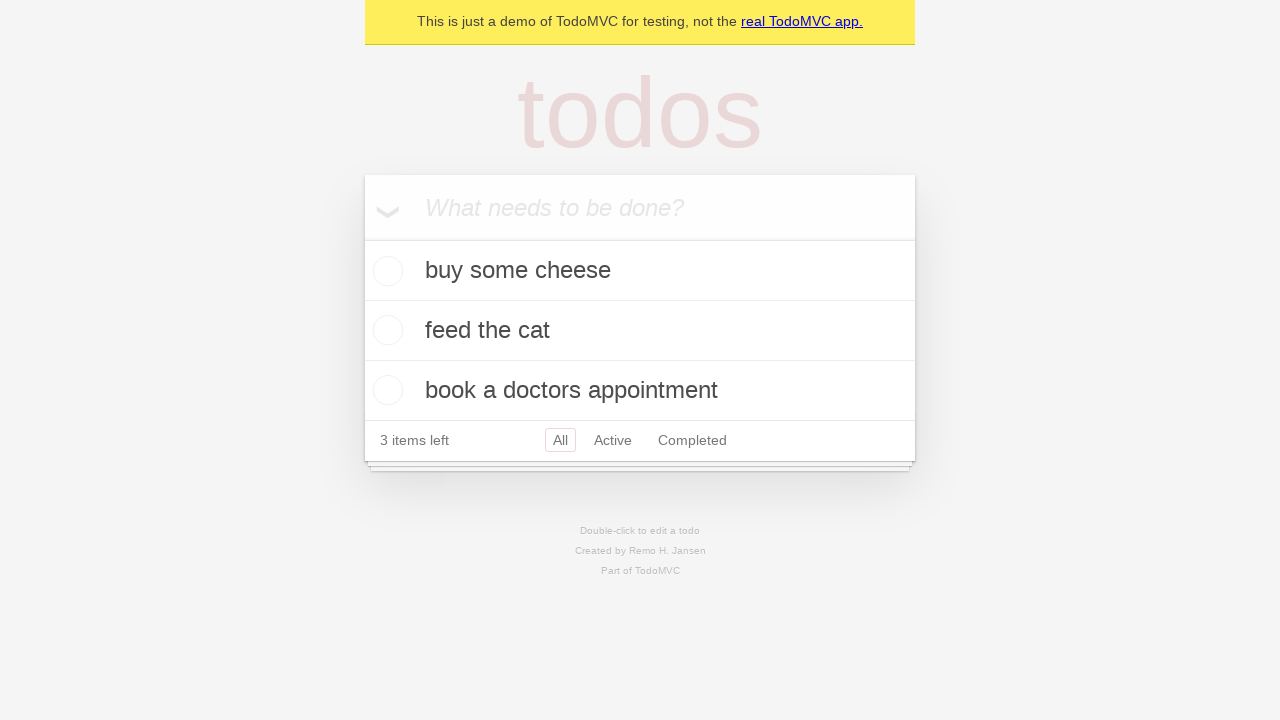

Waited for all three todos to be loaded
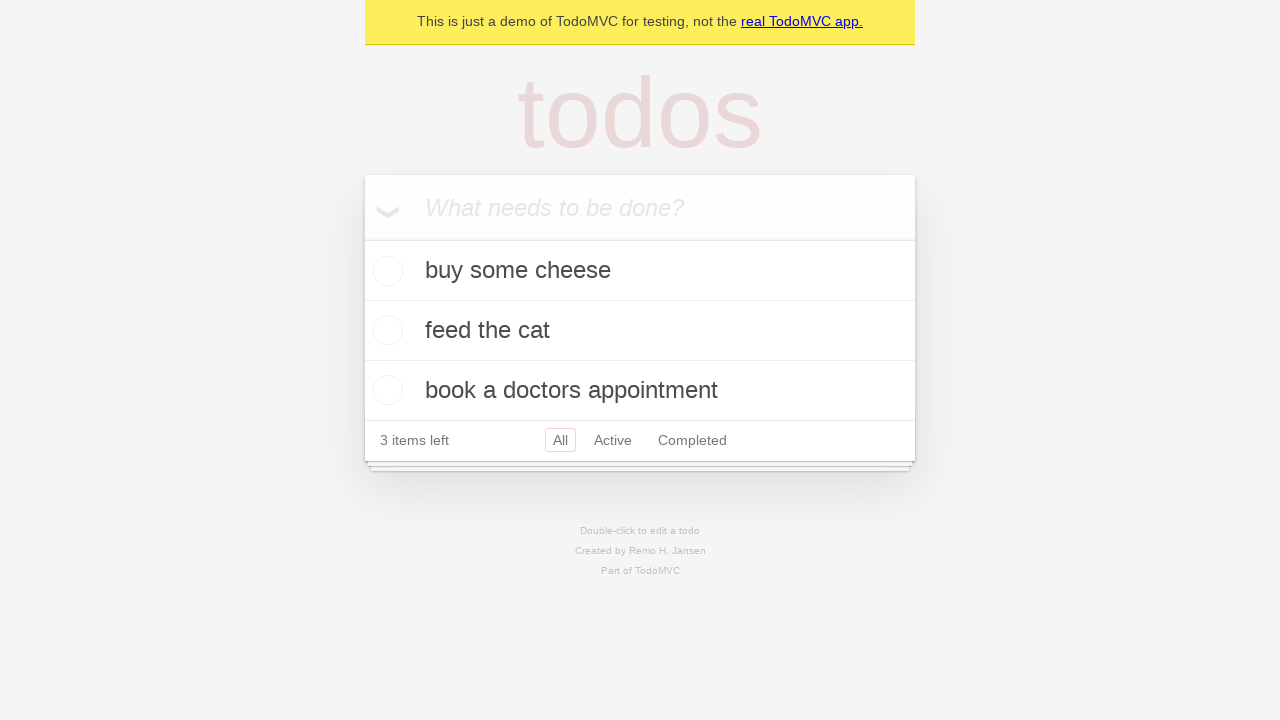

Double-clicked second todo to enter edit mode at (640, 331) on [data-testid='todo-item'] >> nth=1
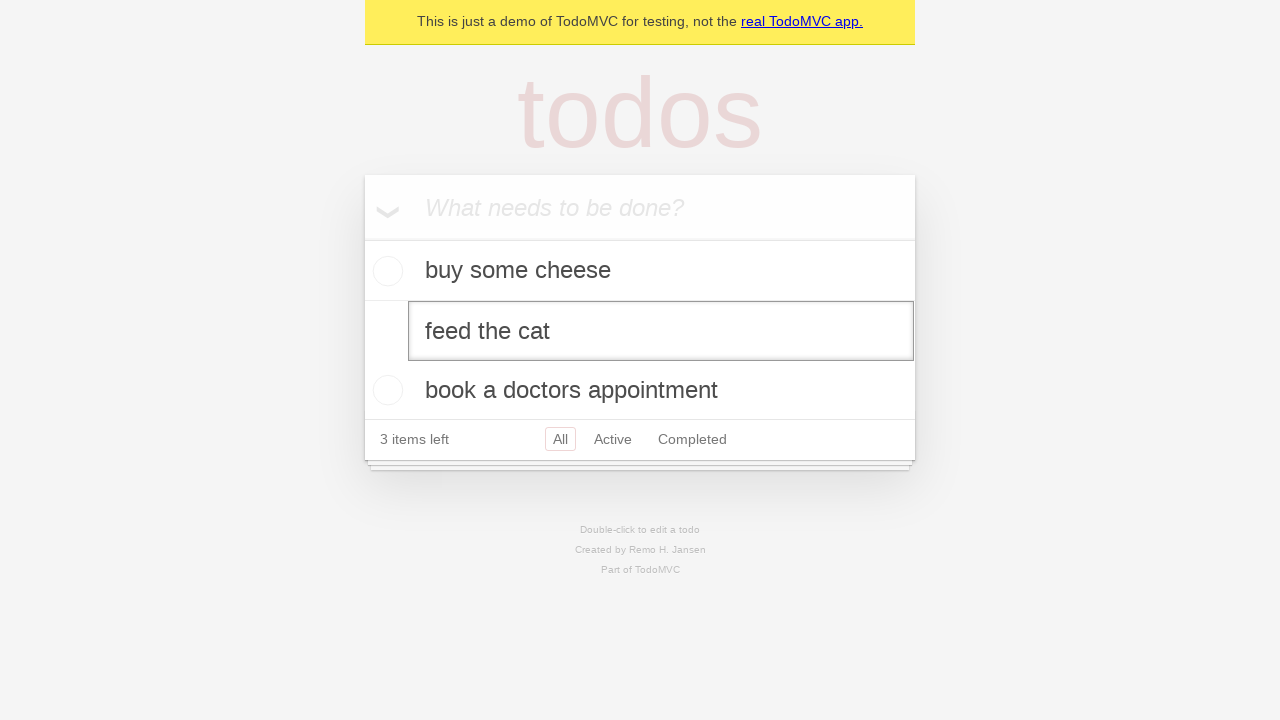

Filled edit textbox with new text 'buy some sausages' on [data-testid='todo-item'] >> nth=1 >> internal:role=textbox[name="Edit"i]
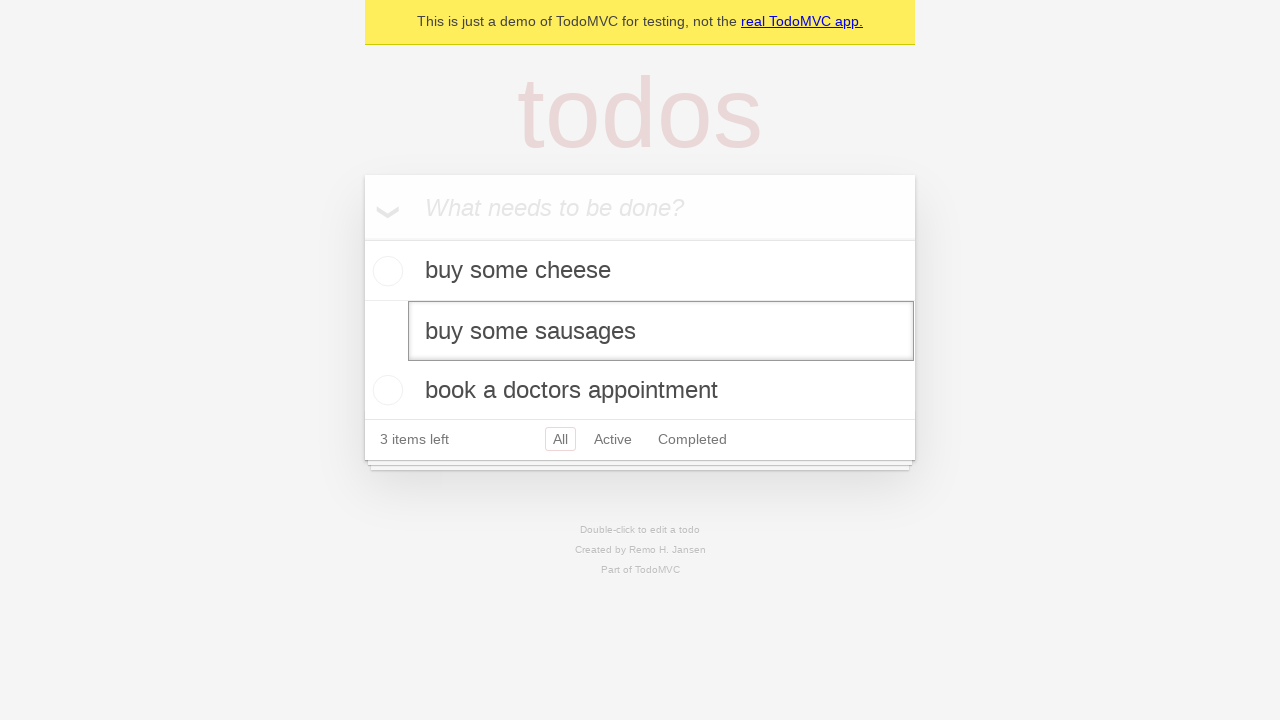

Pressed Enter to confirm the edited todo text on [data-testid='todo-item'] >> nth=1 >> internal:role=textbox[name="Edit"i]
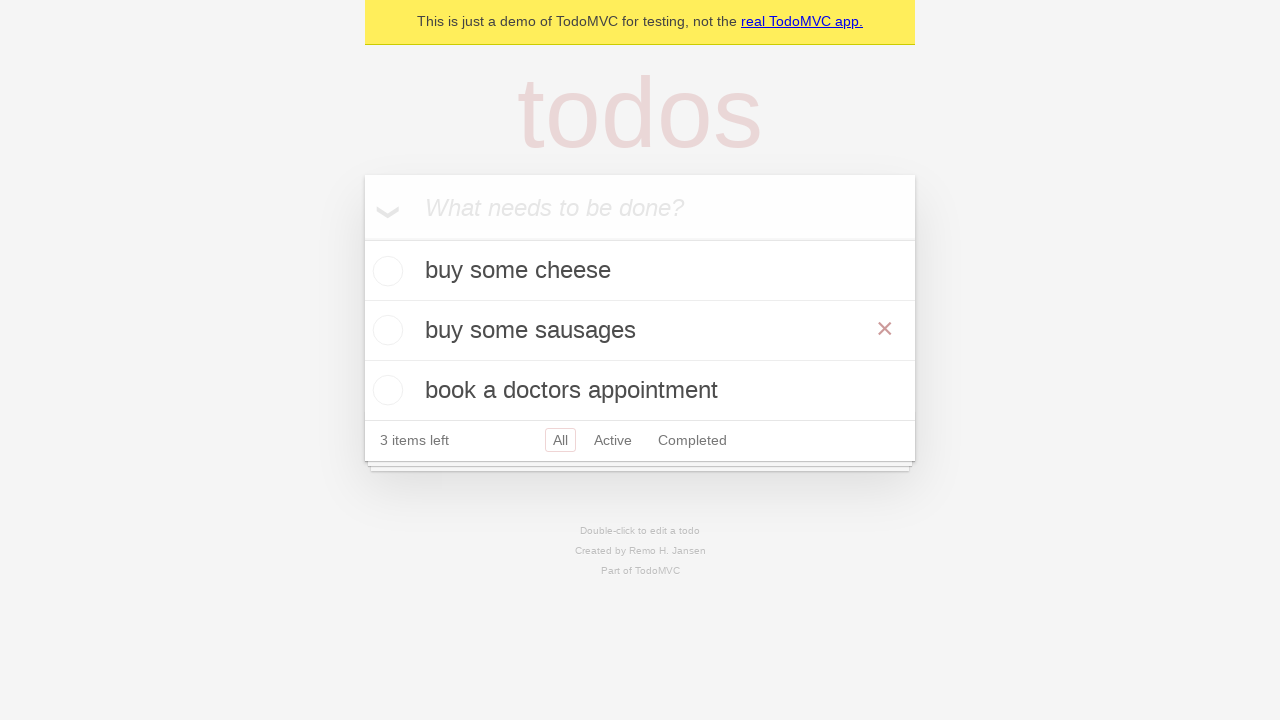

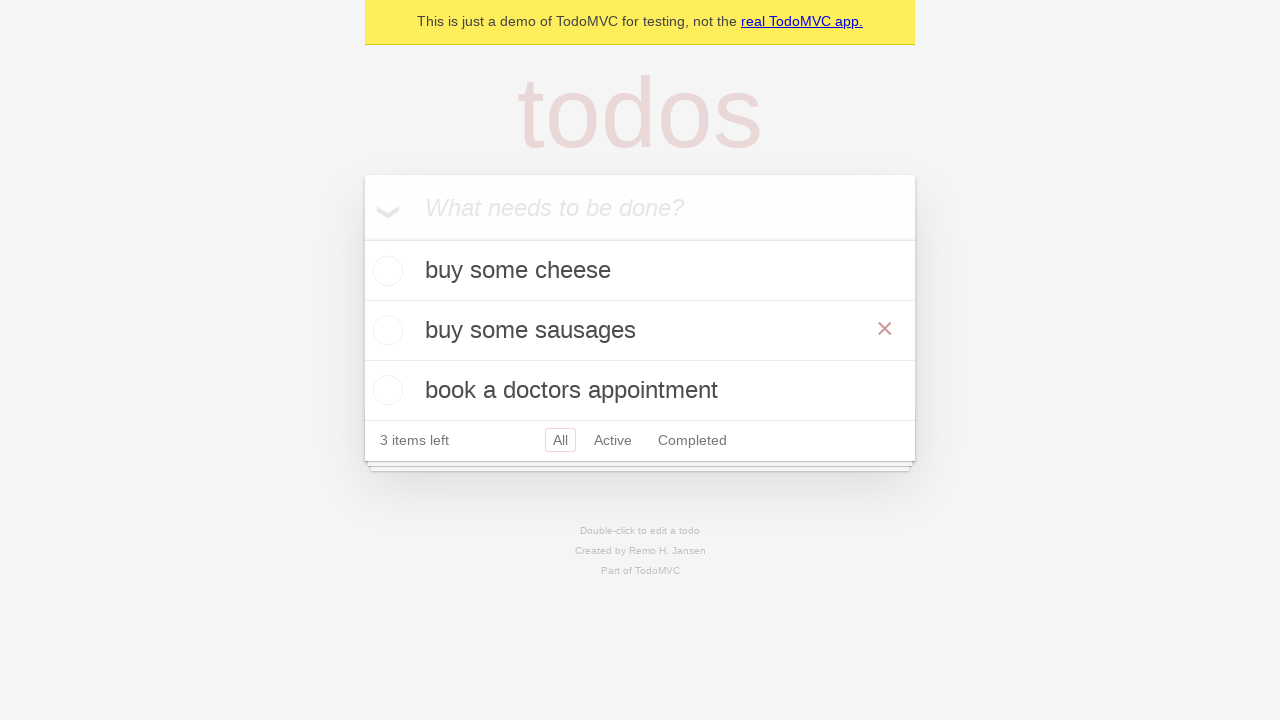